Navigates to Trendyol e-commerce website

Starting URL: https://www.trendyol.com

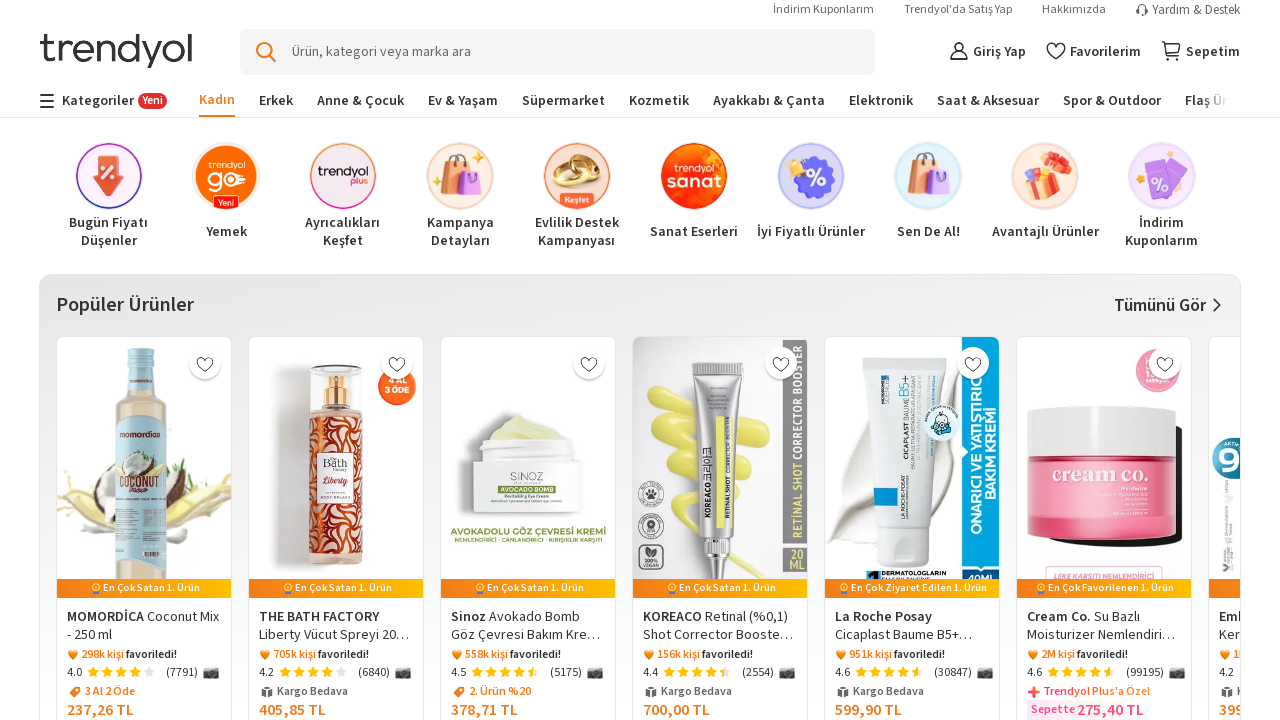

Waited for Trendyol website to fully load (networkidle state)
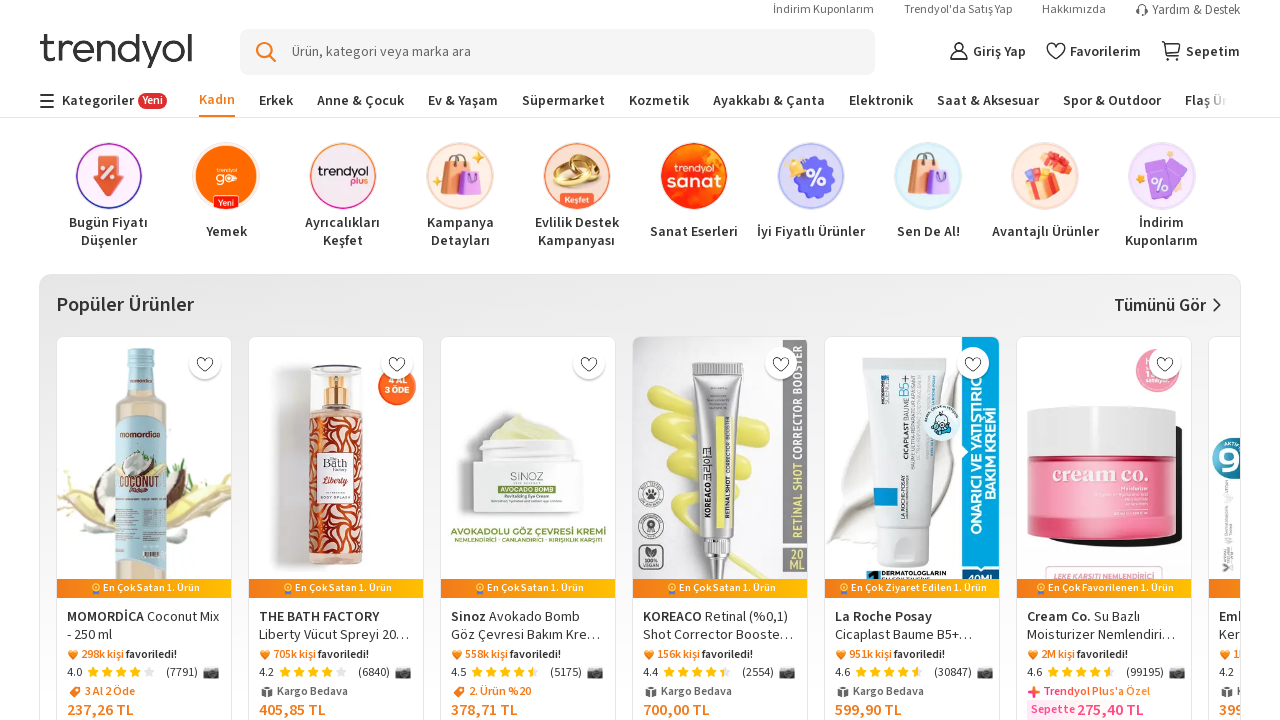

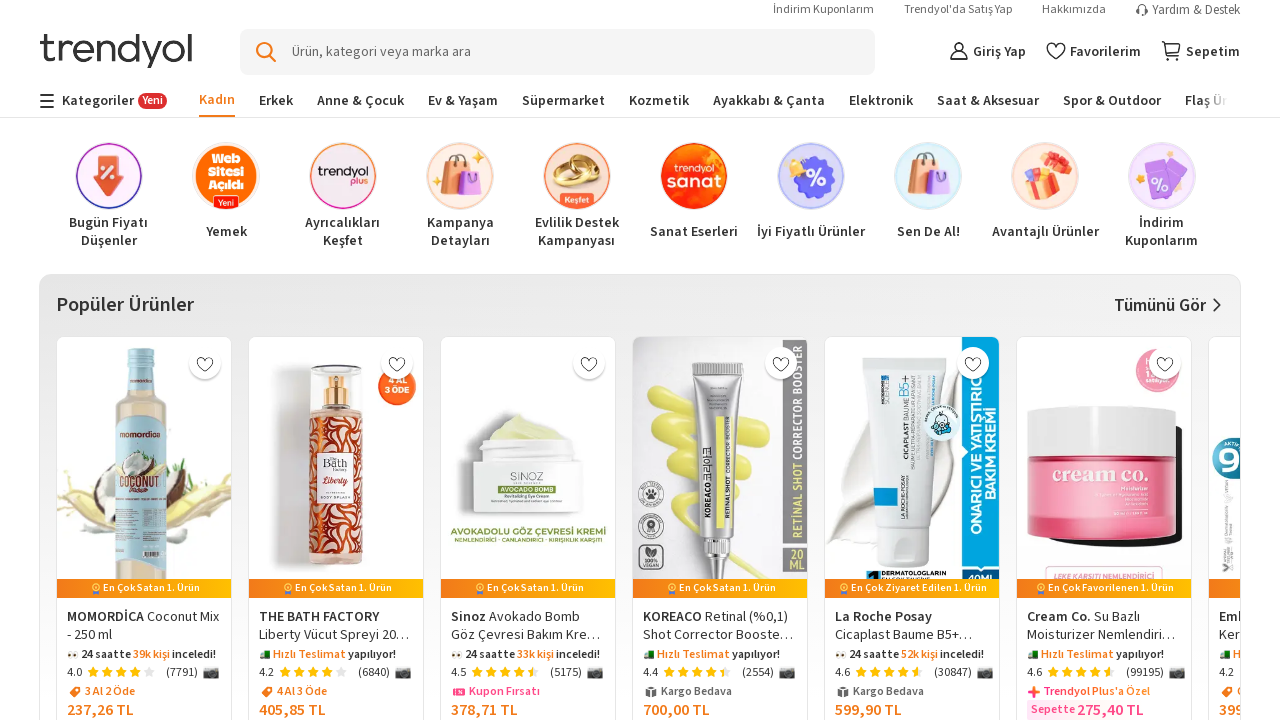